Navigates to the Naveen Automation Labs Academy page and verifies the page title is loaded correctly.

Starting URL: https://academy.naveenautomationlabs.com/

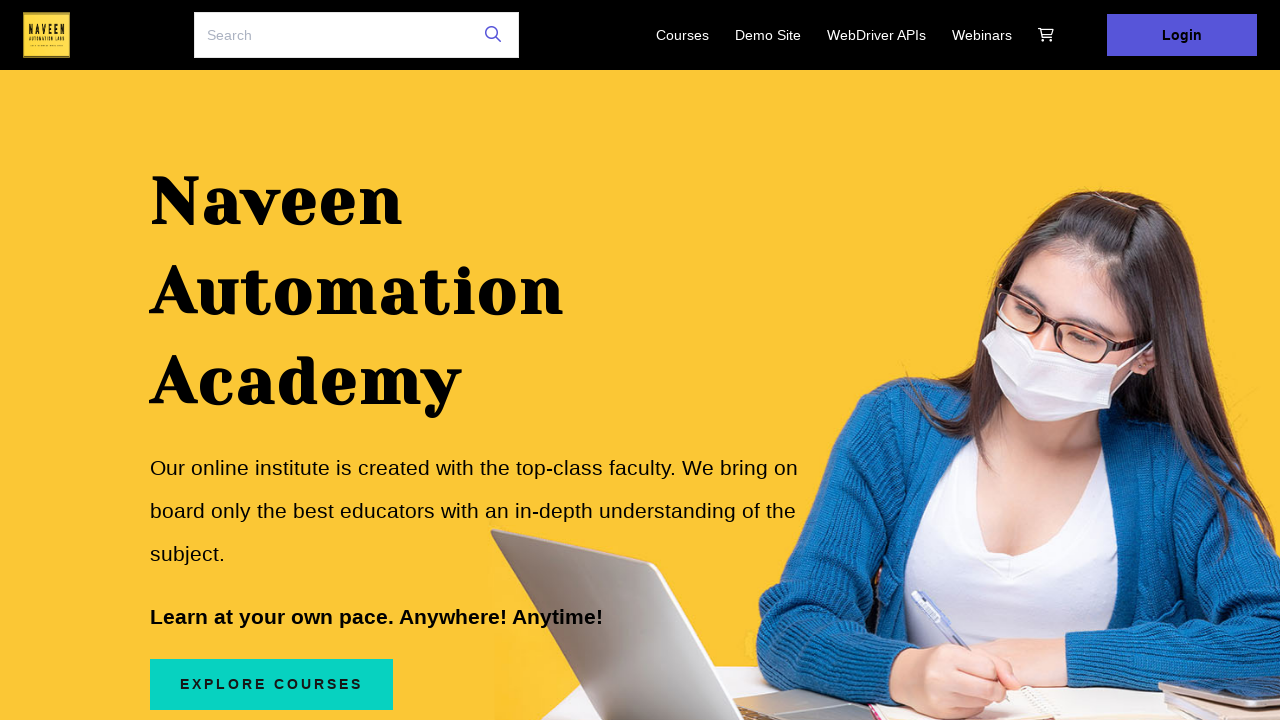

Waited for page to reach domcontentloaded state
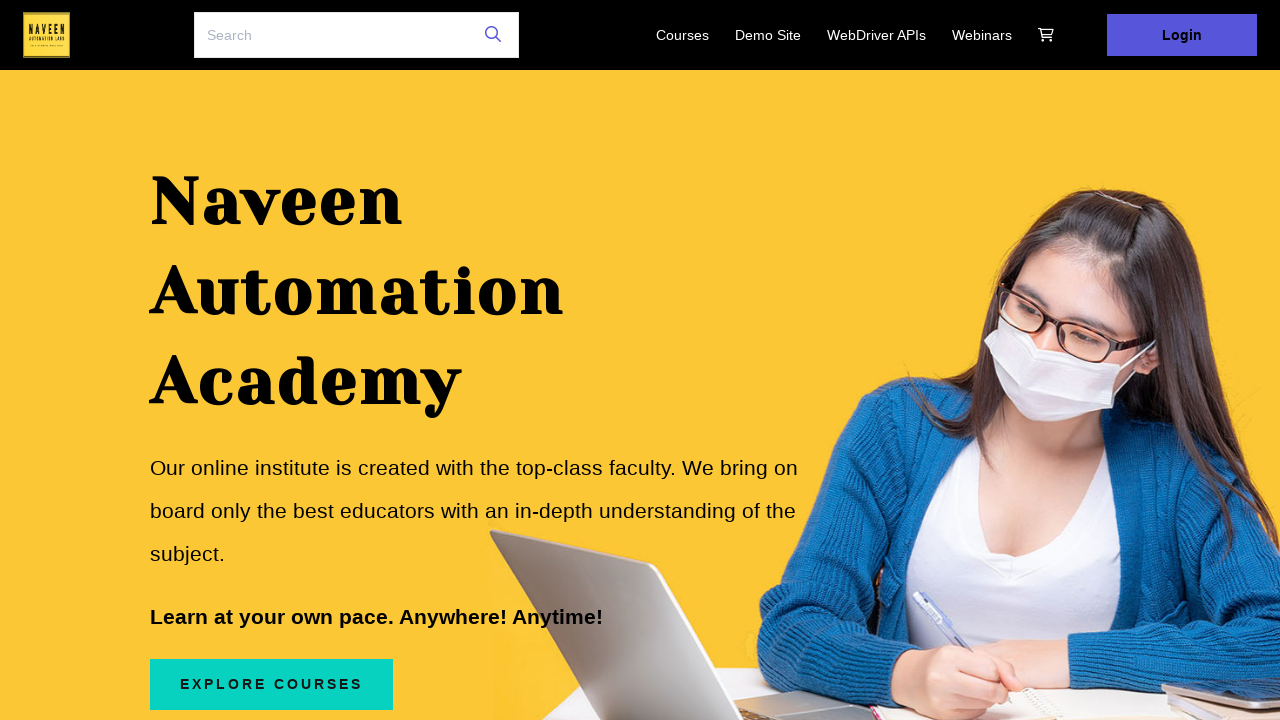

Retrieved page title: NaveenAutomationLabs
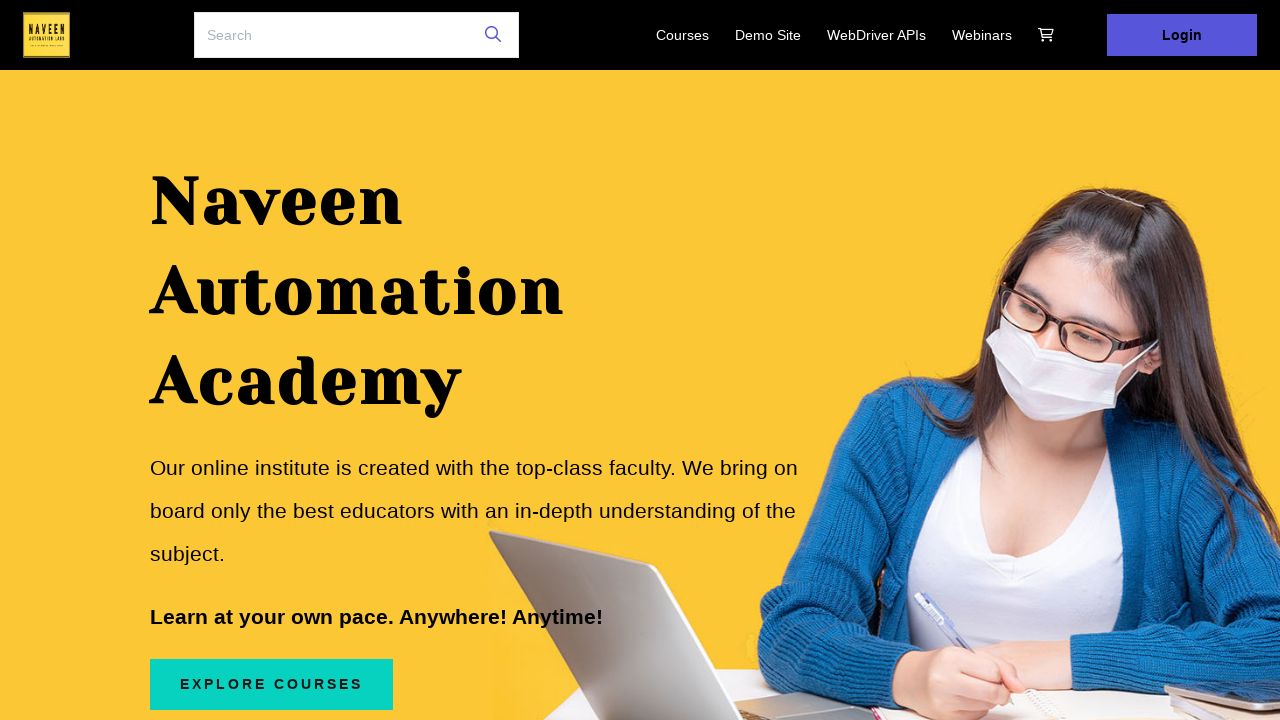

Verified that page title is not empty
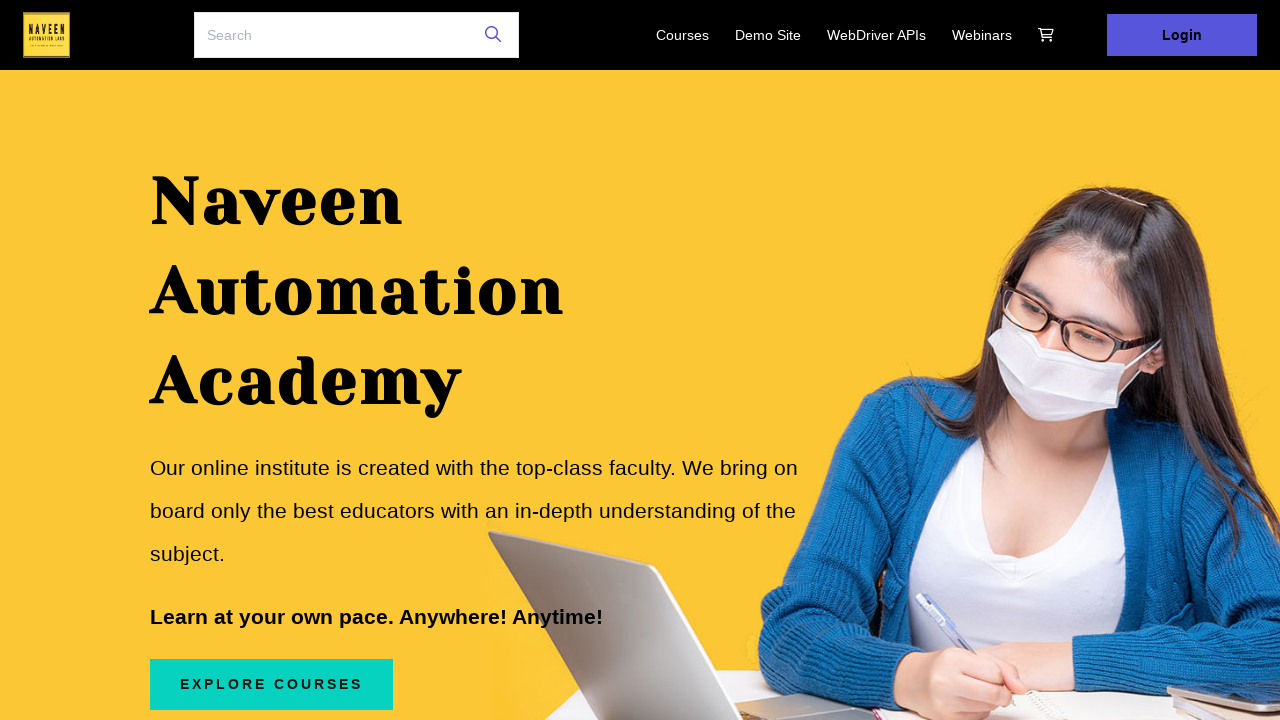

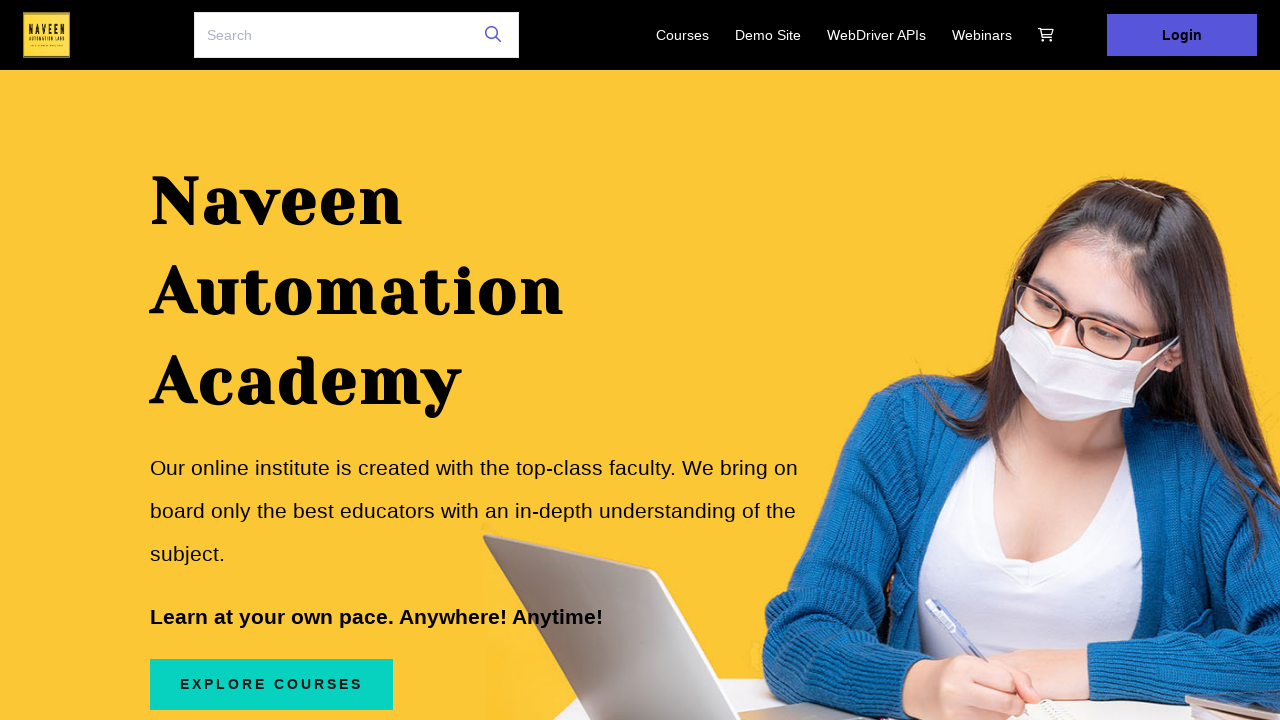